Tests dropdown selection functionality by selecting options using three different methods: by value, by label, and by index.

Starting URL: https://the-internet.herokuapp.com/dropdown

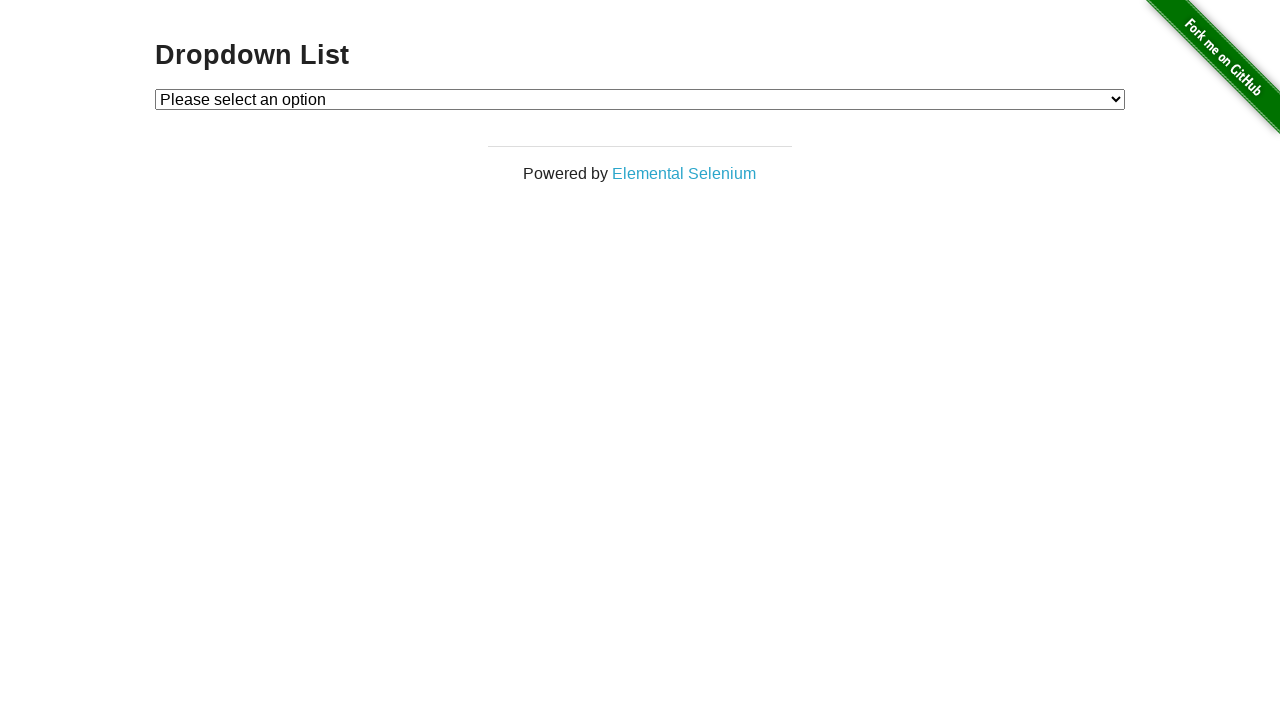

Located the dropdown element
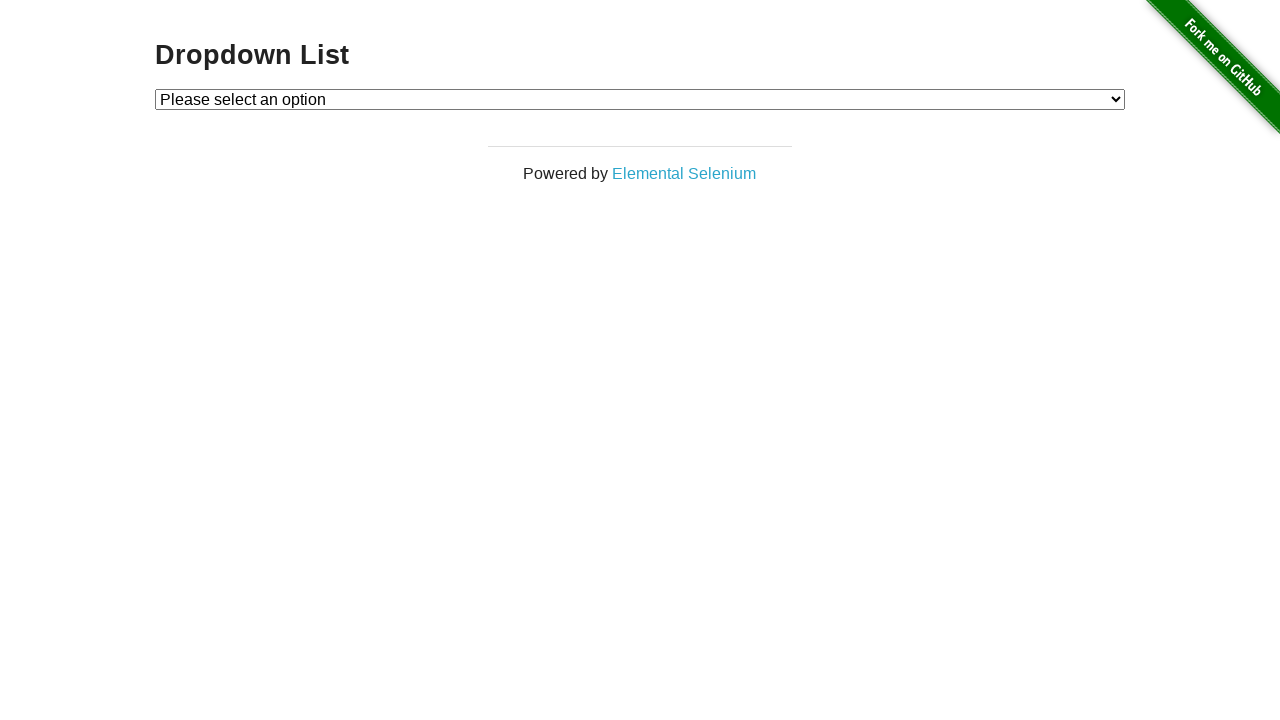

Selected dropdown option by value '1' on #dropdown
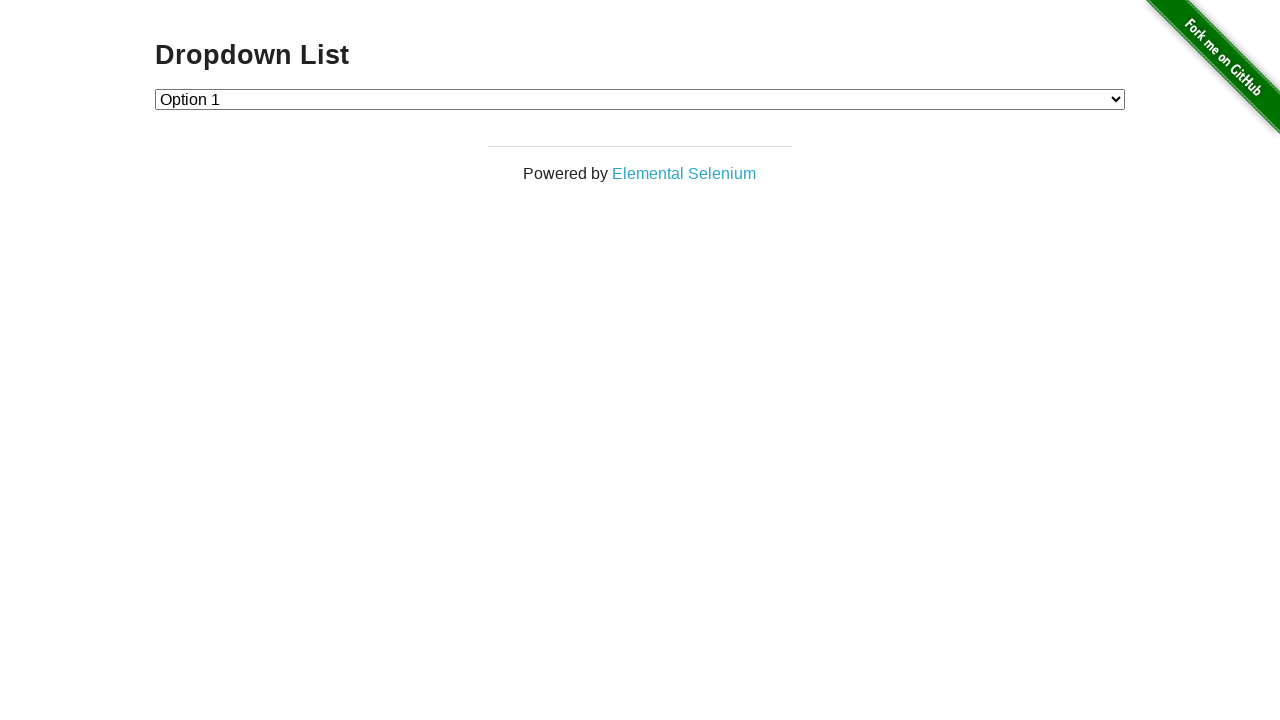

Selected dropdown option by label 'Option 2' on #dropdown
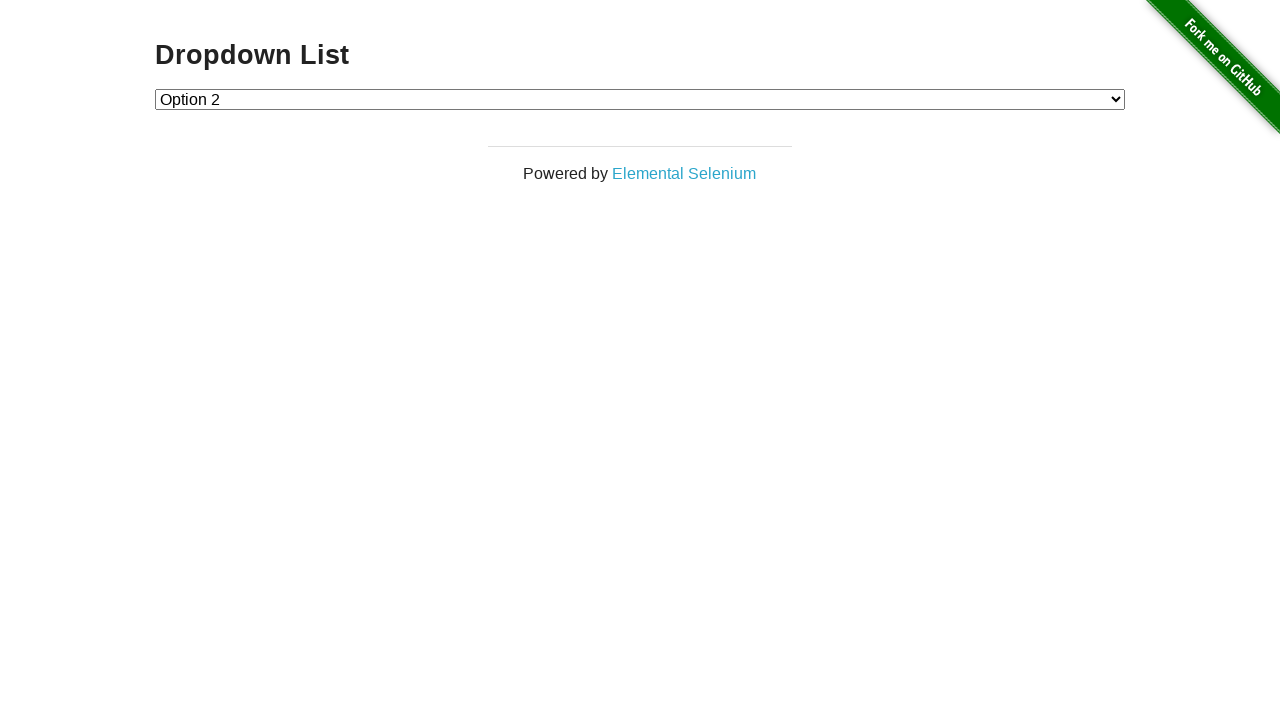

Selected dropdown option by index 0 (placeholder) on #dropdown
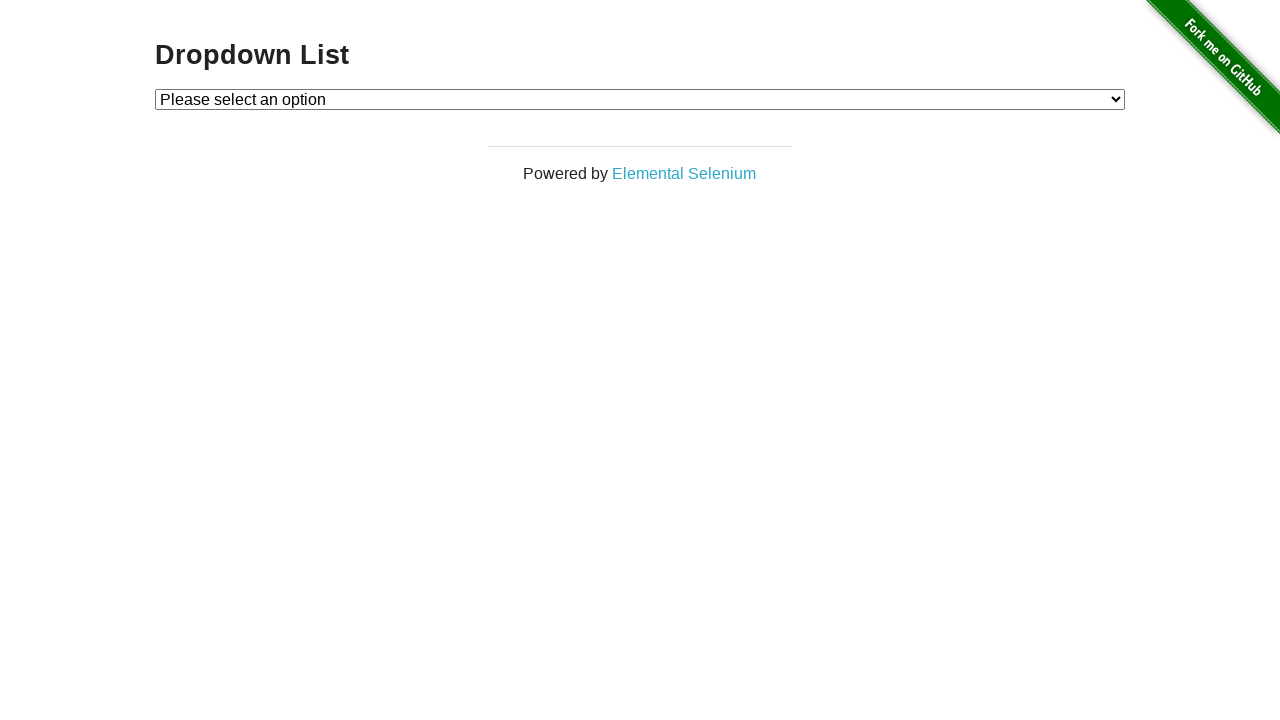

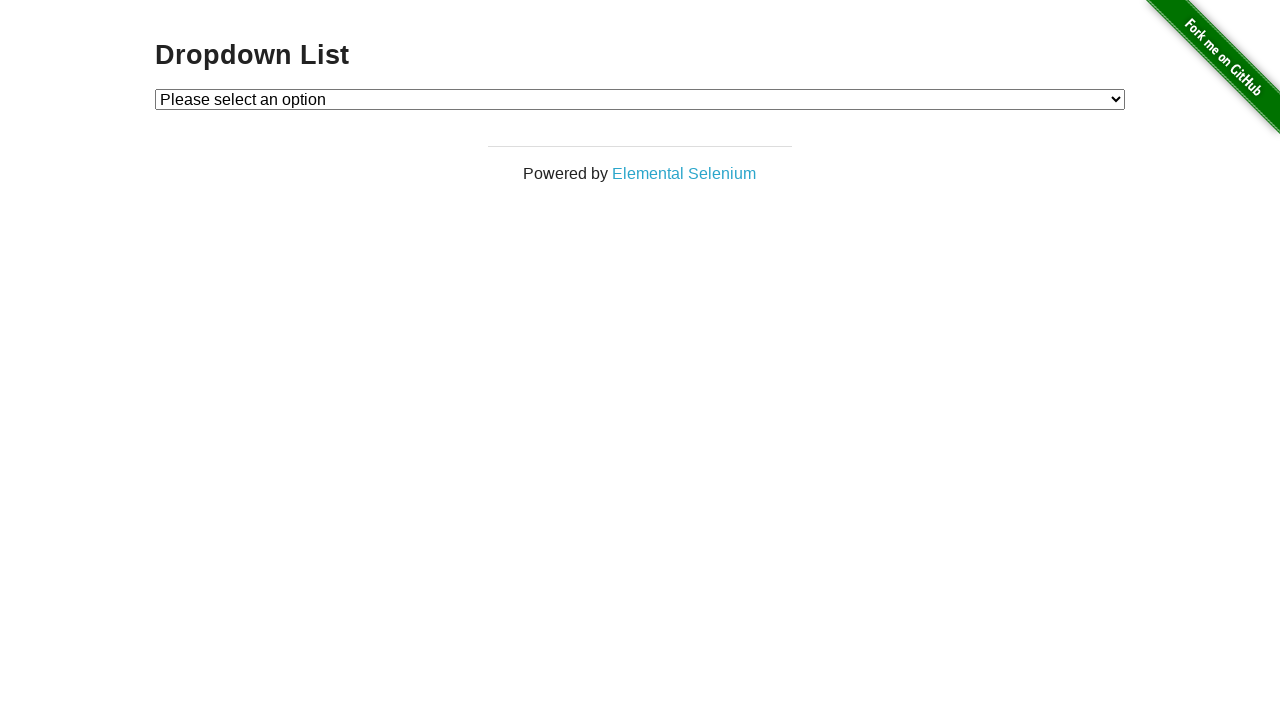